Negative test that attempts to submit the registration form with only first name and last name filled, testing form validation behavior.

Starting URL: https://demoqa.com/automation-practice-form

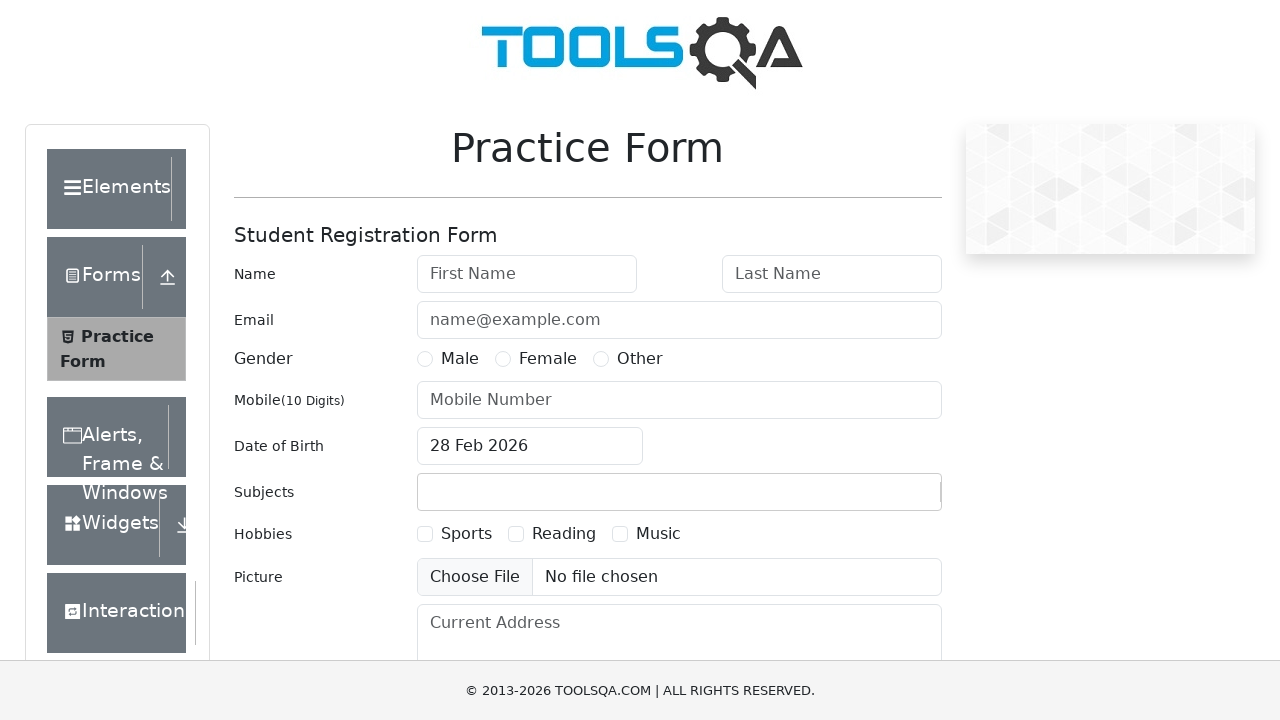

Filled first name field with 'Elena' on #firstName
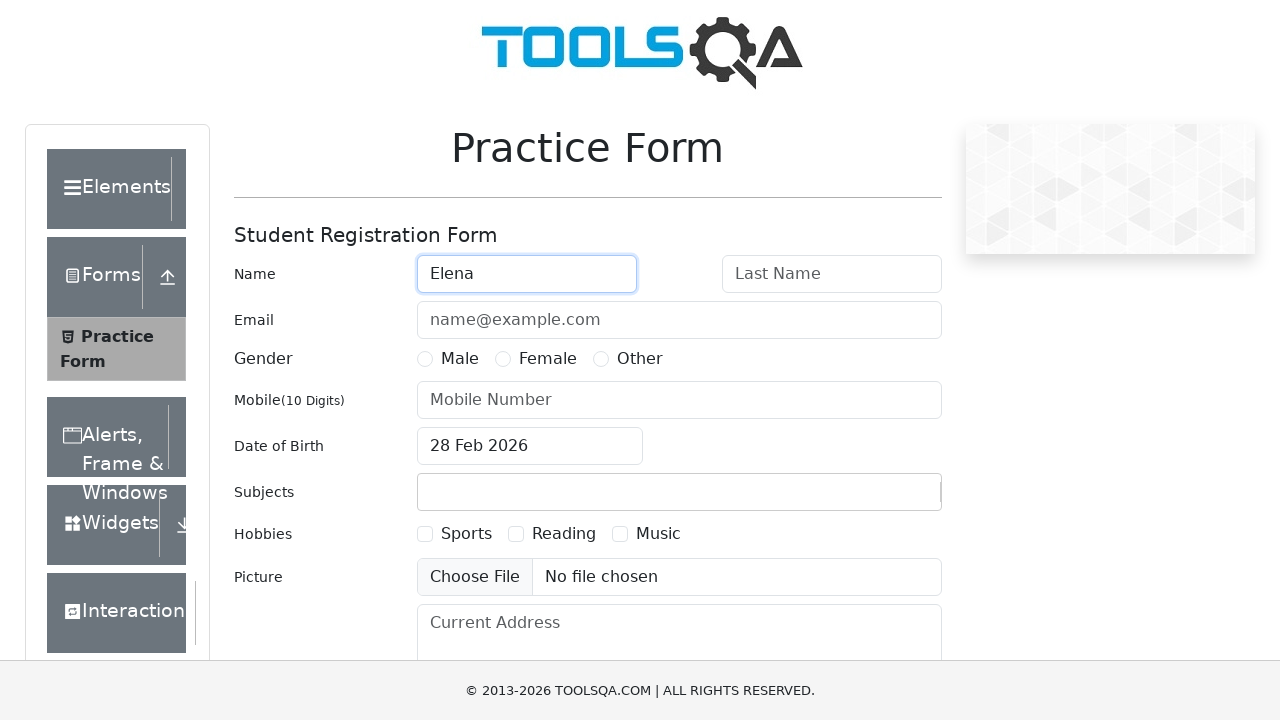

Filled last name field with 'Rodriguez' on #lastName
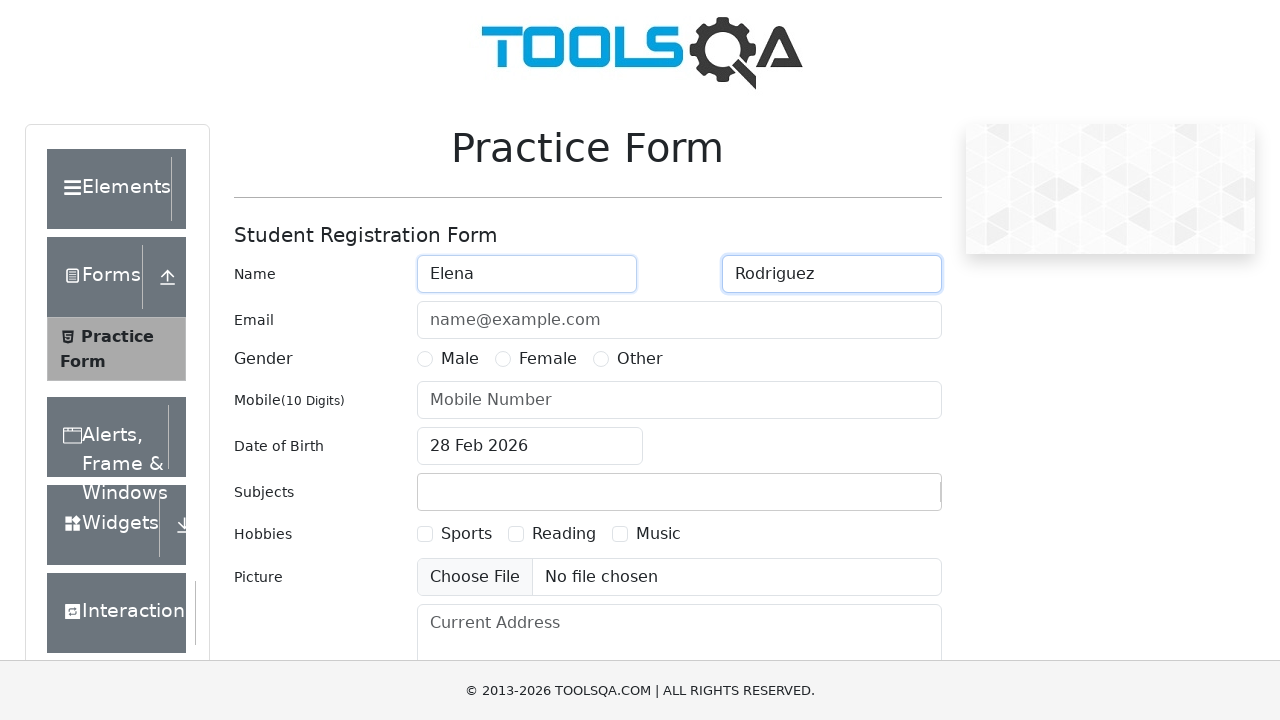

Clicked submit button to attempt form submission with only first and last name at (885, 499) on #submit
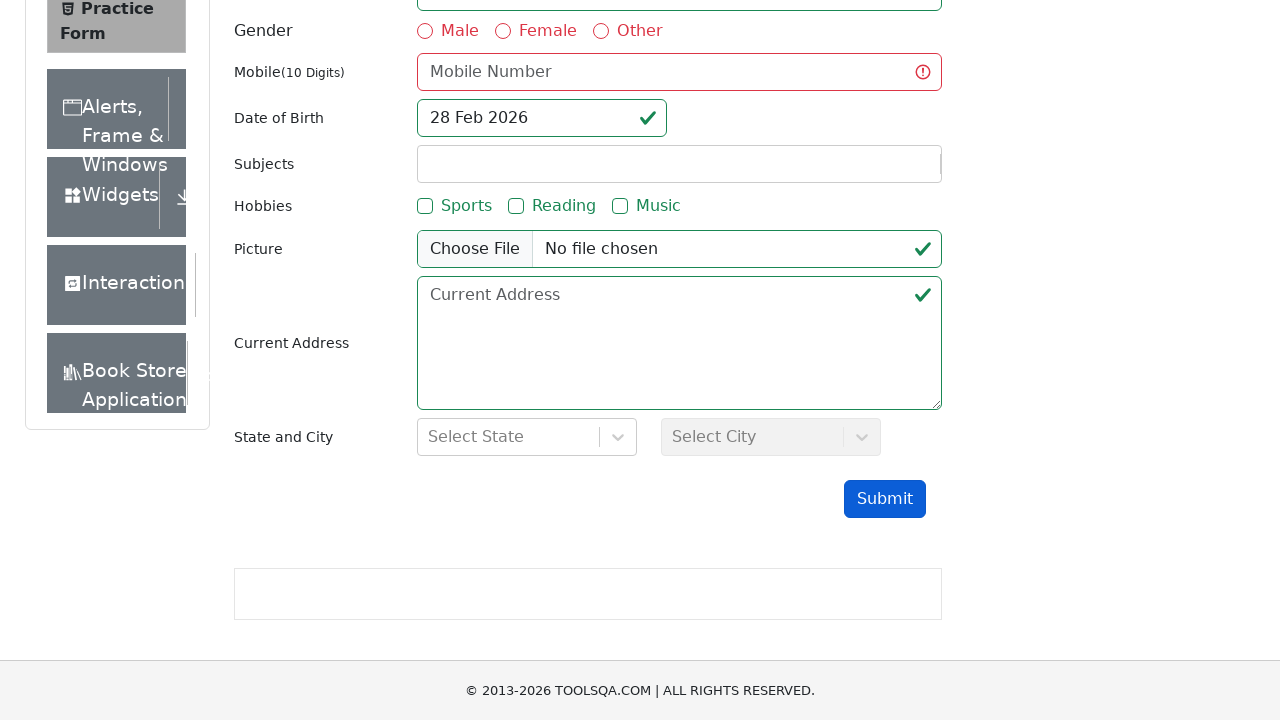

Waited 1 second for validation response
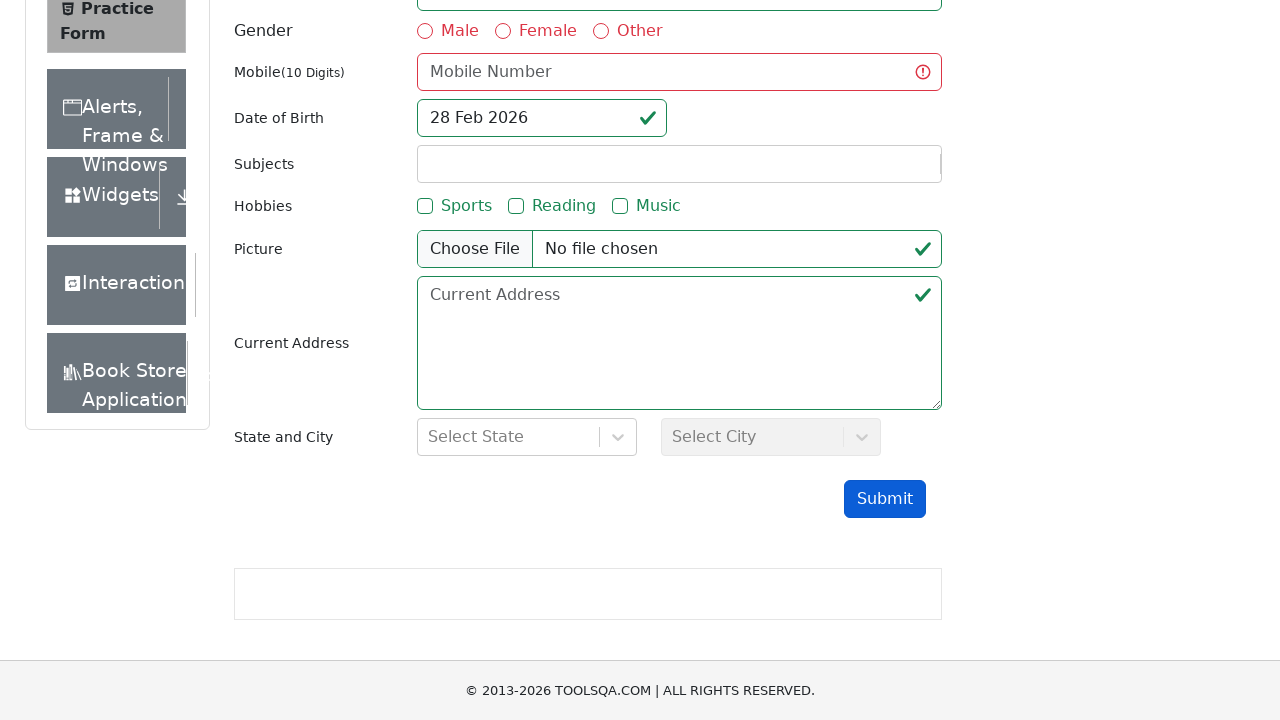

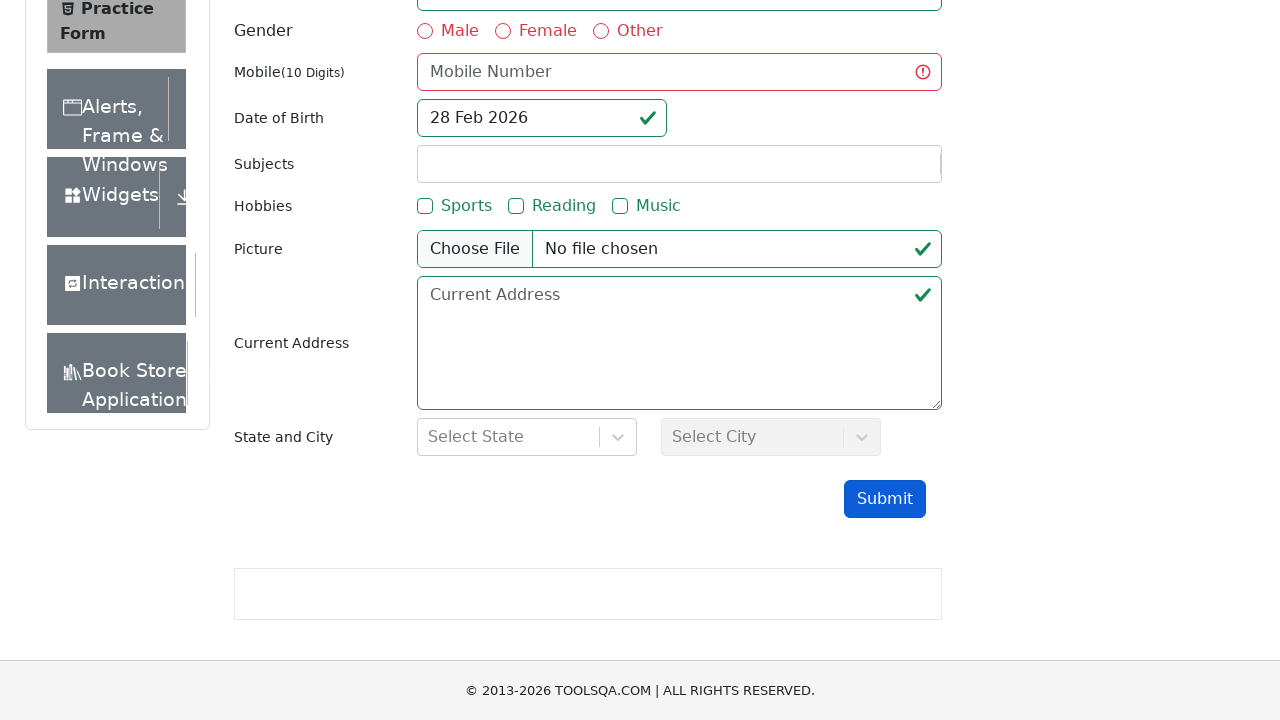